Tests checkbox functionality on a flight booking practice page by clicking the Senior Citizen Discount checkbox and verifying its selection state, while also verifying the Student Discount checkbox remains unselected.

Starting URL: https://rahulshettyacademy.com/dropdownsPractise/

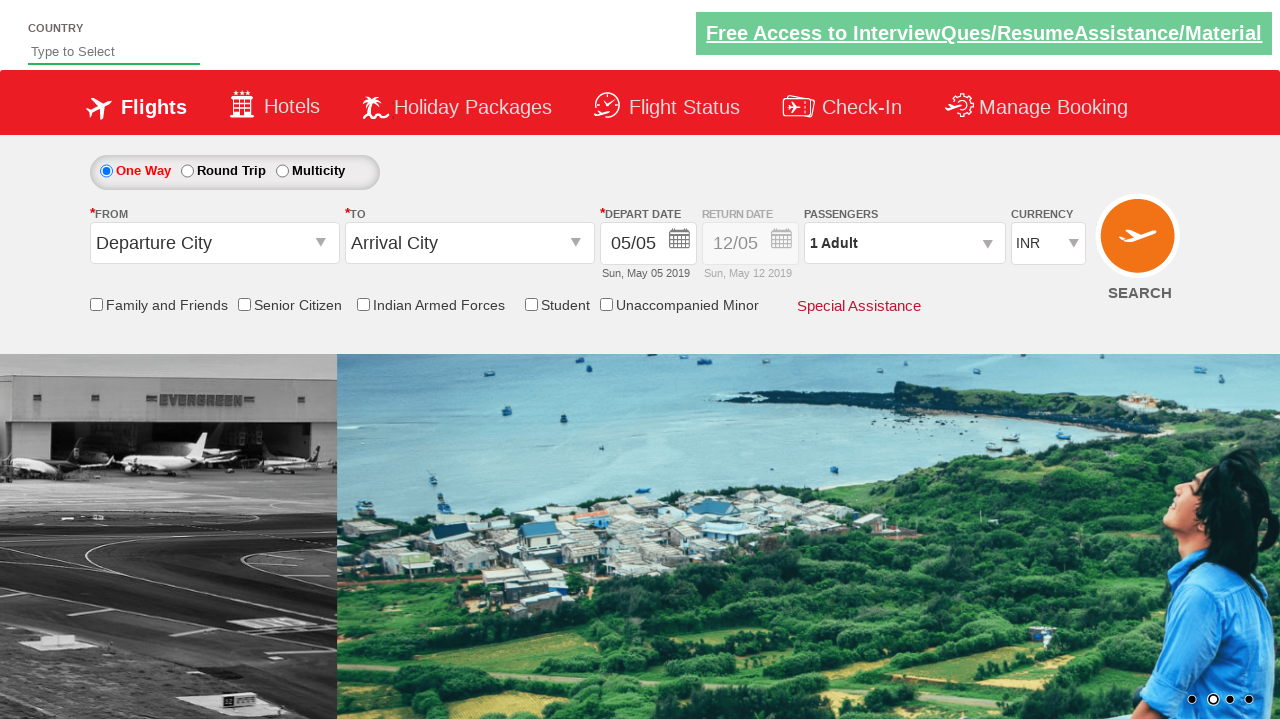

Clicked Senior Citizen Discount checkbox at (244, 304) on #ctl00_mainContent_chk_SeniorCitizenDiscount
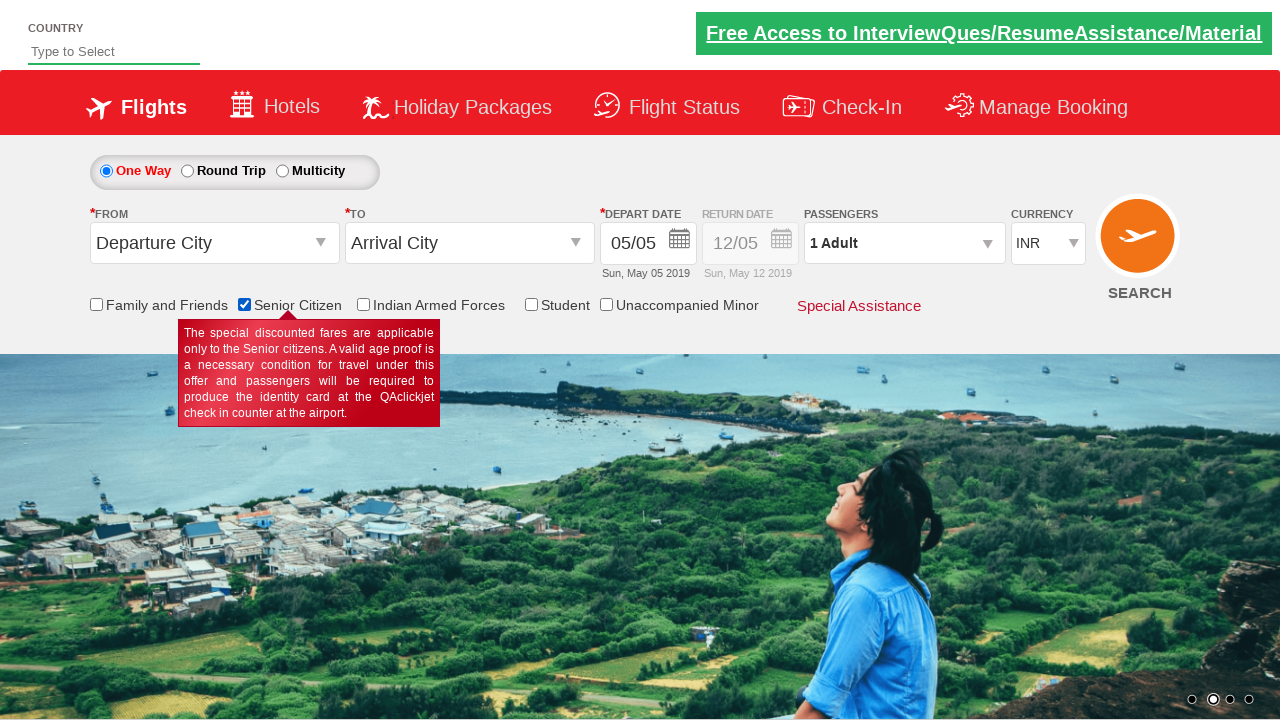

Verified Senior Citizen Discount checkbox is selected
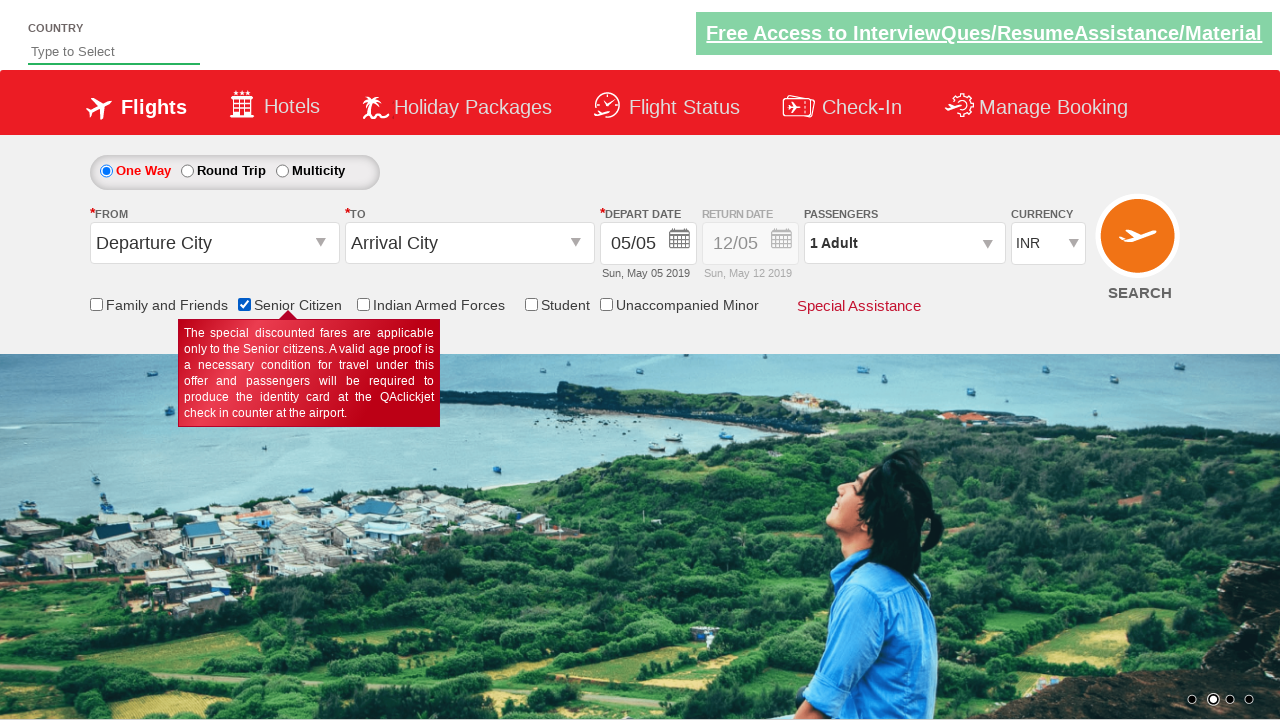

Verified Student Discount checkbox remains unselected
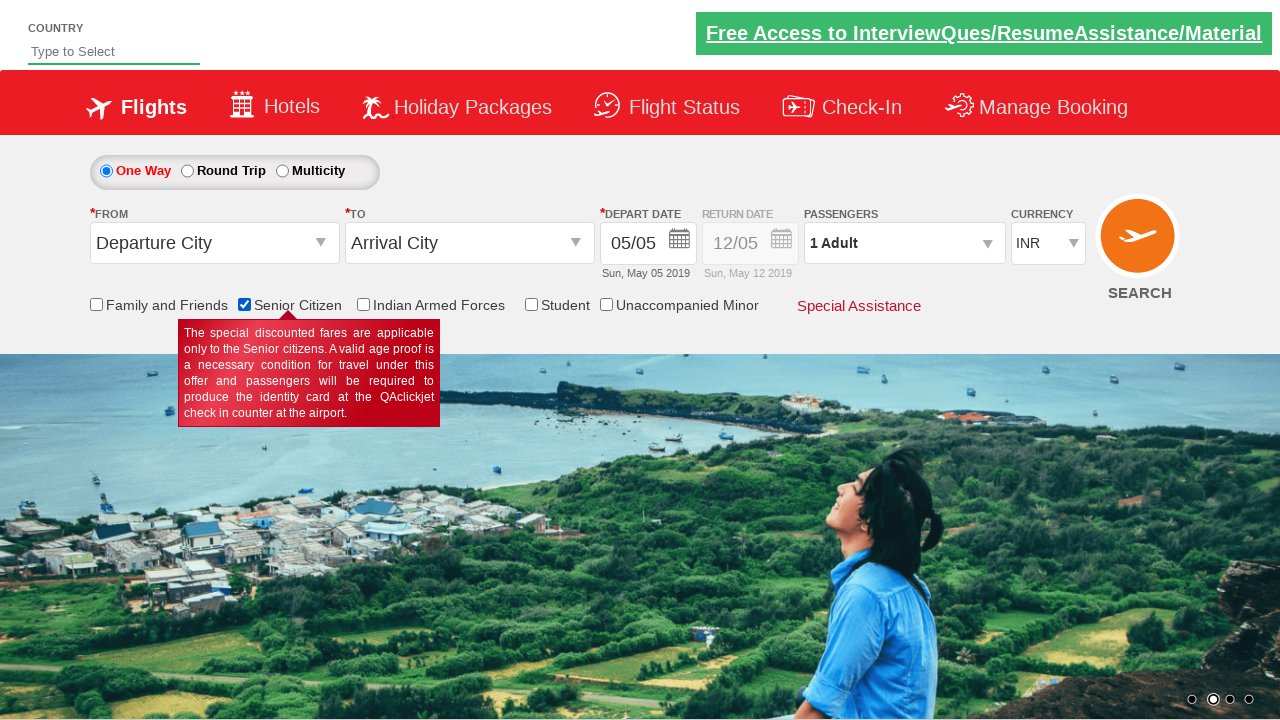

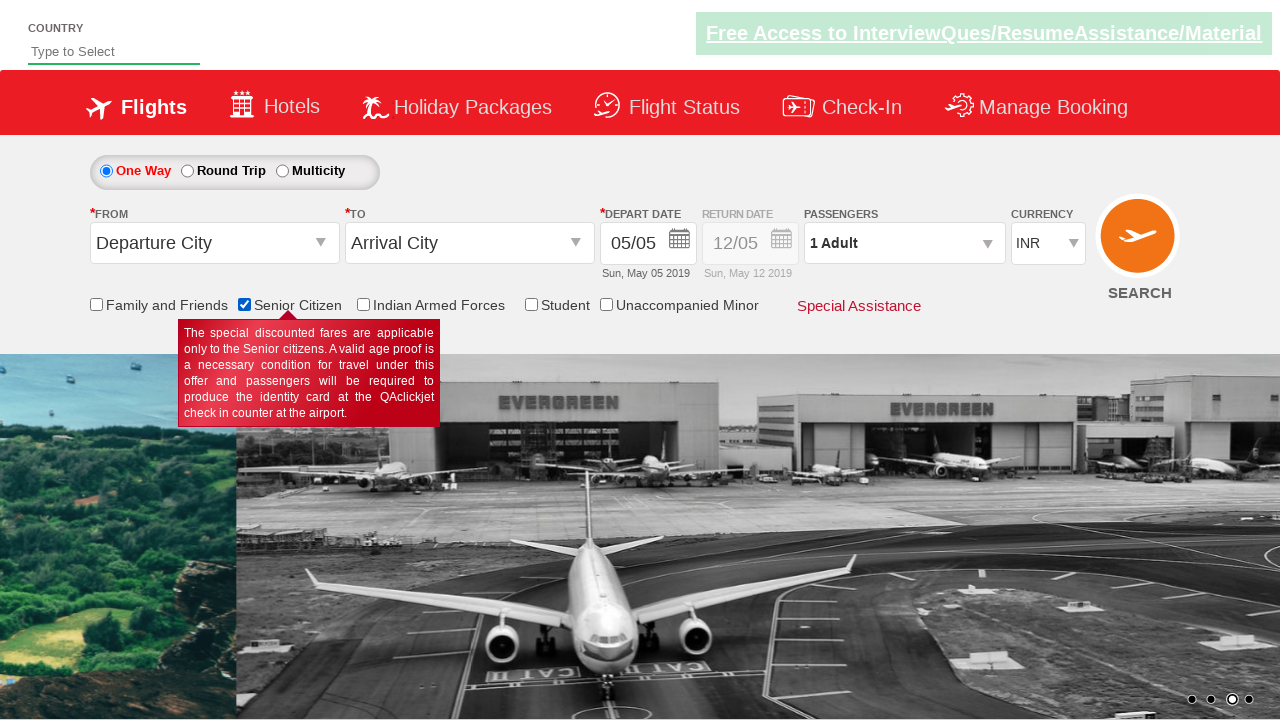